Tests window handling by clicking a button inside an iframe that opens a new tab, then switching to the new tab

Starting URL: https://www.w3schools.com/jsref/tryit.asp?filename=tryjsref_win_open

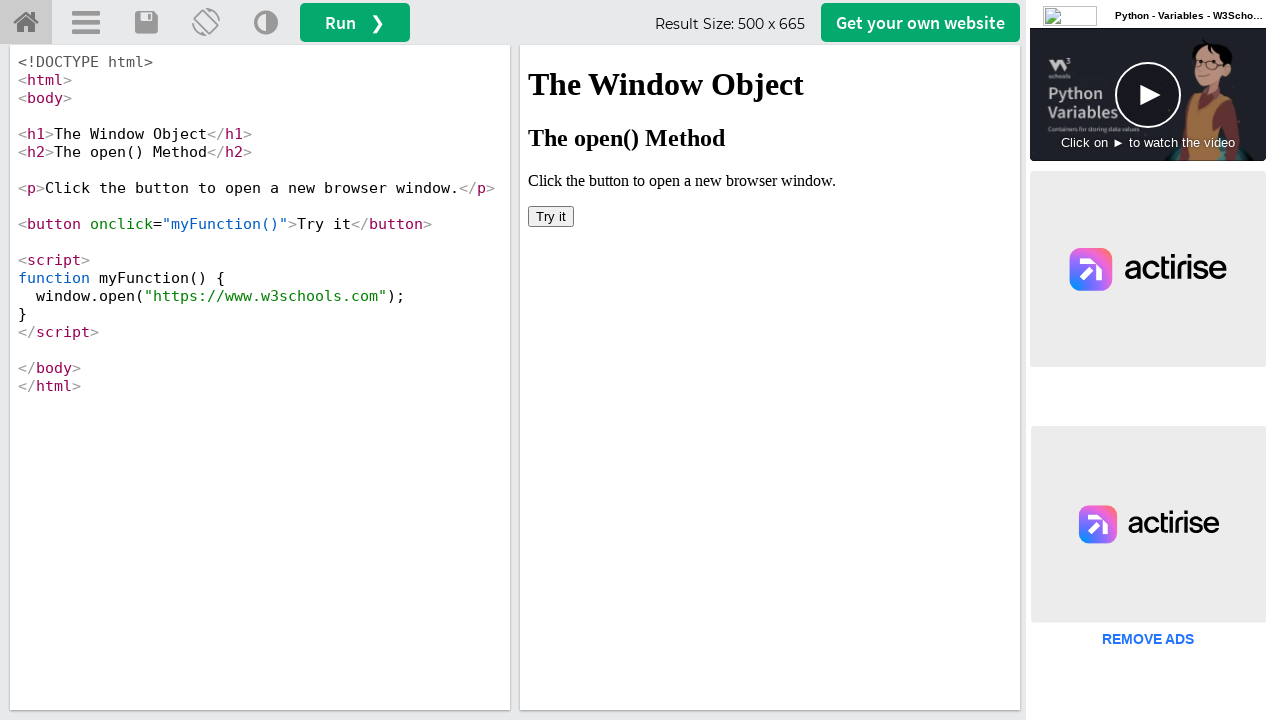

Located iframe with id 'iframeResult'
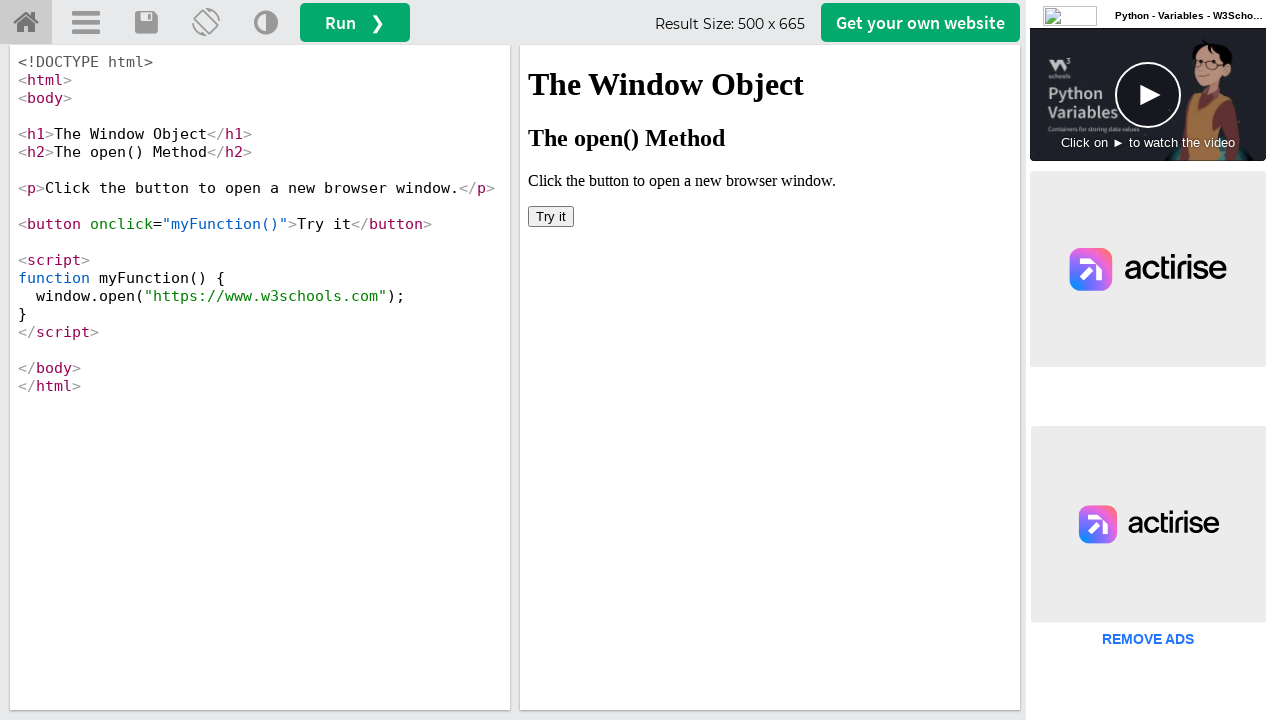

Clicked 'Try it' button inside iframe to open new tab at (551, 216) on #iframeResult >> internal:control=enter-frame >> xpath=//button[text() = 'Try it
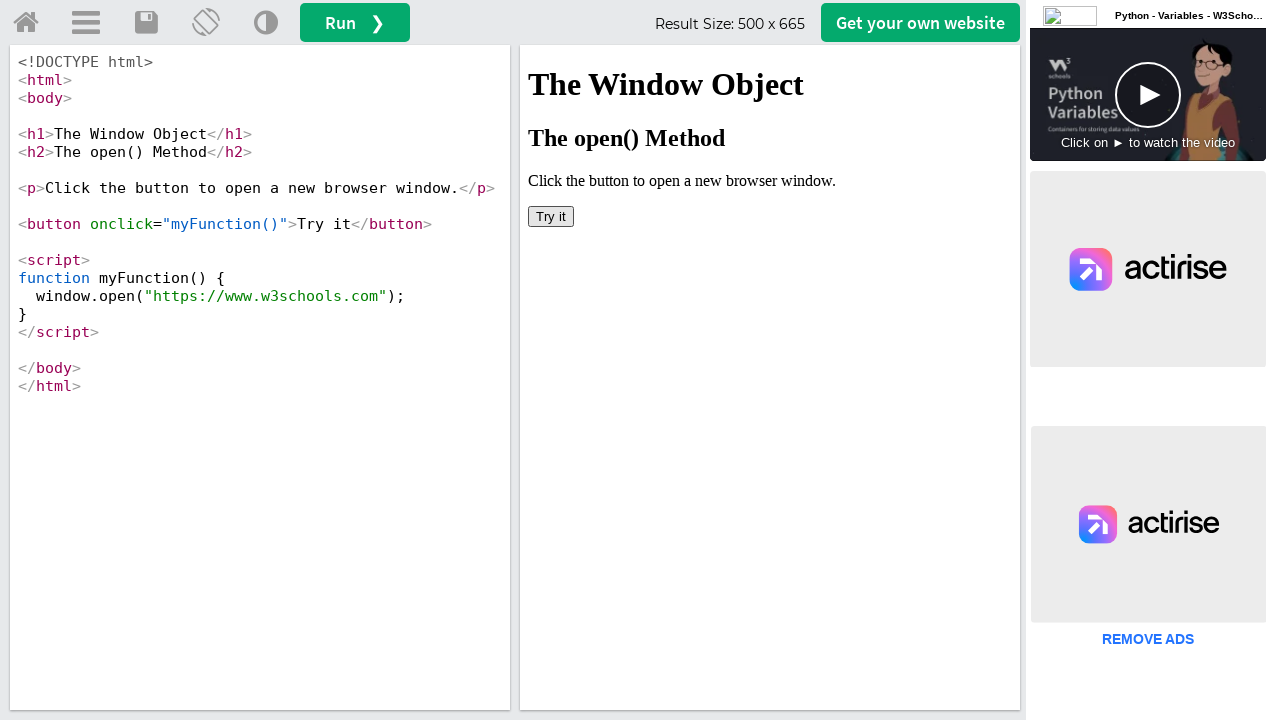

Captured reference to newly opened tab
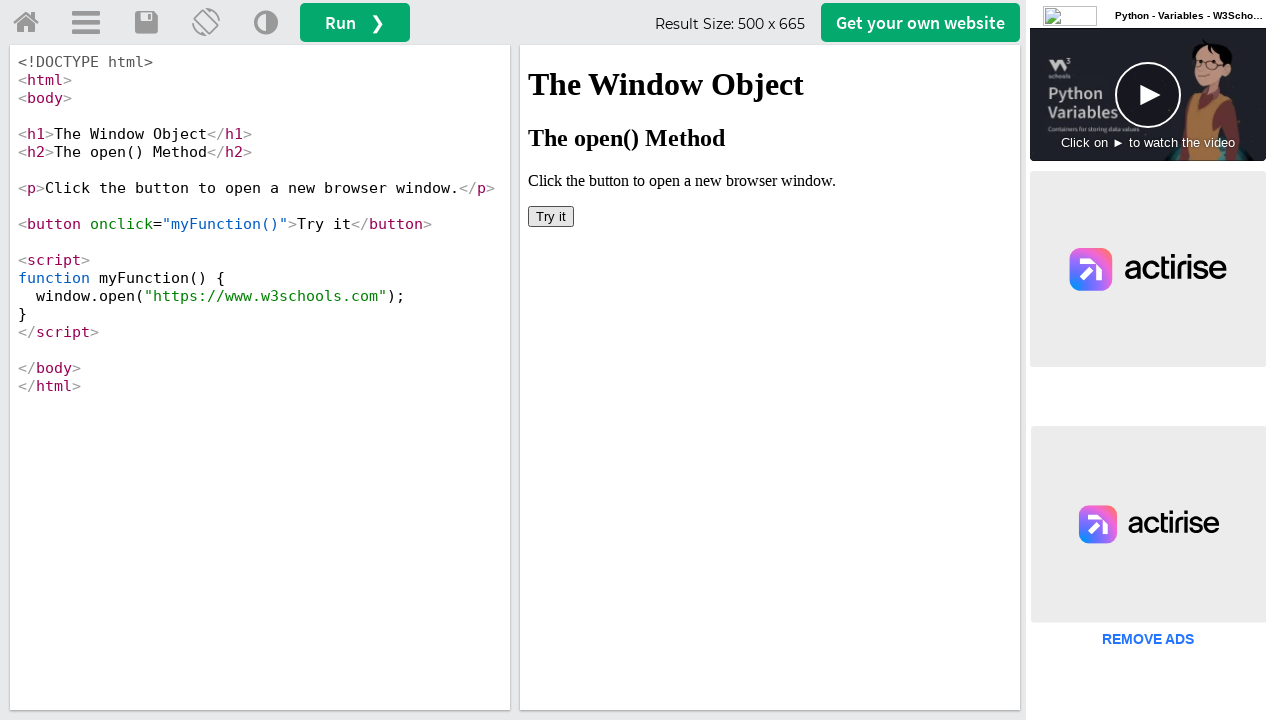

New tab finished loading
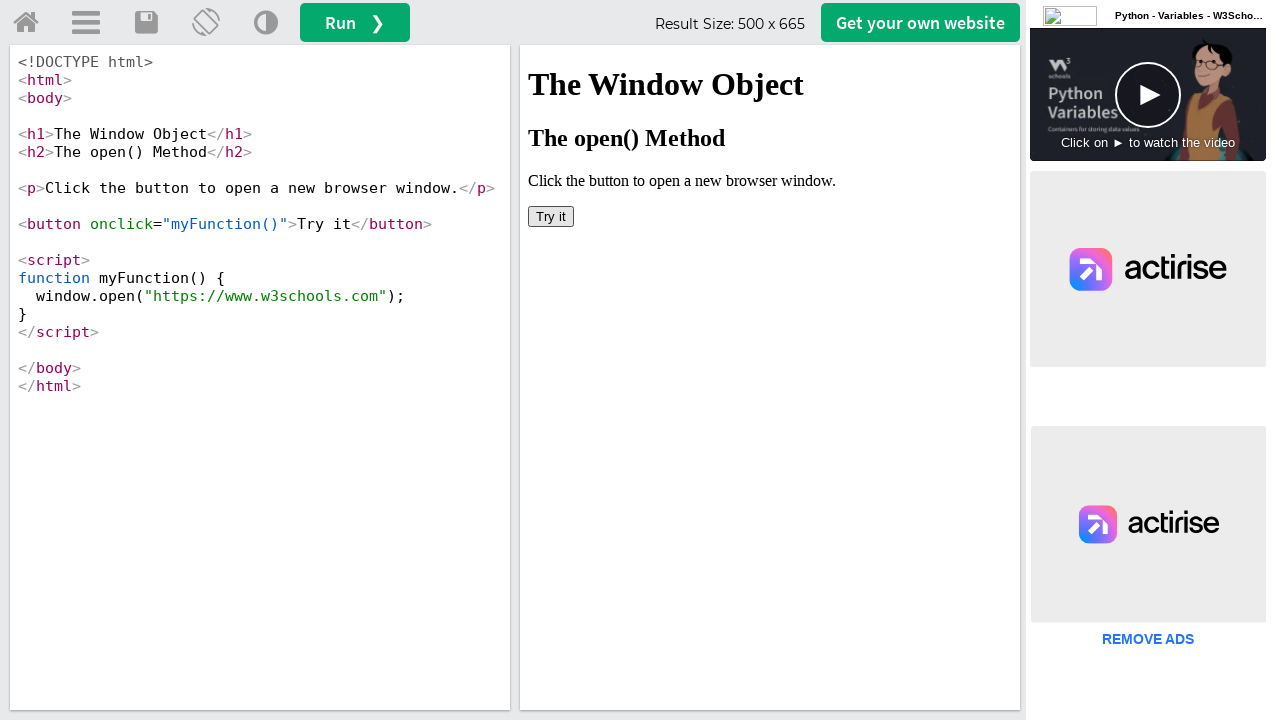

Closed the new tab
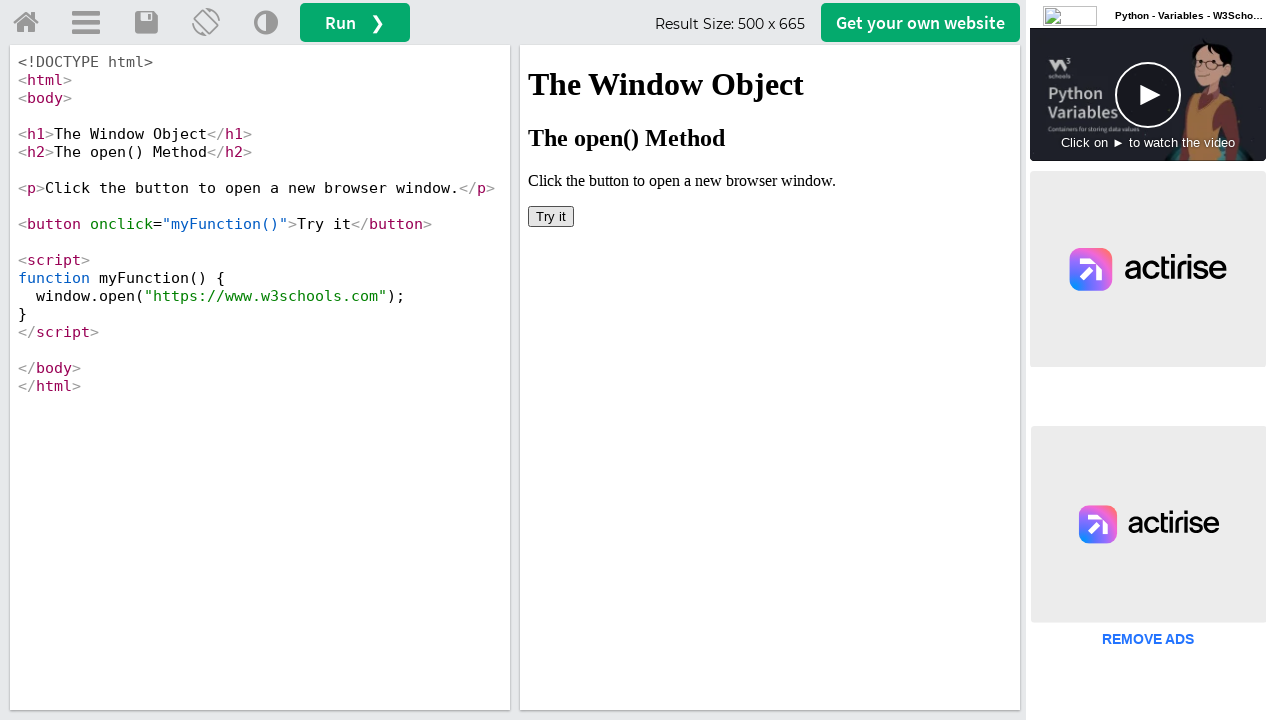

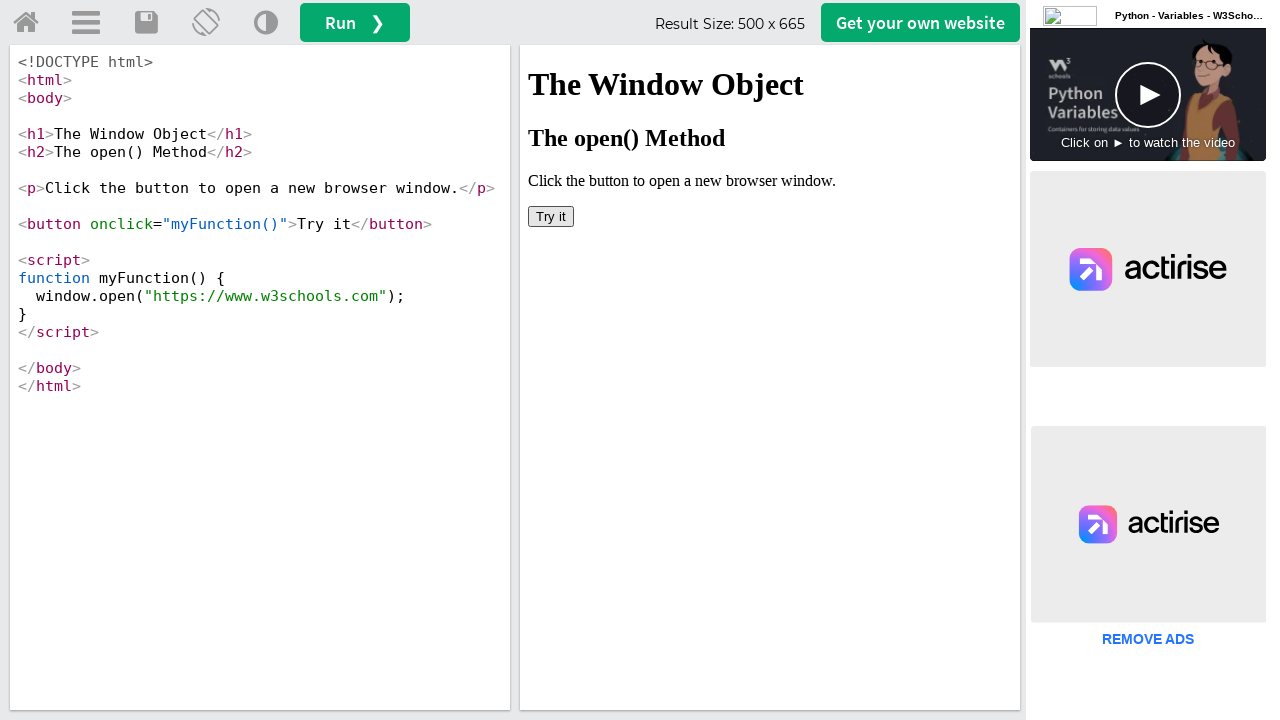